Tests JavaScript confirm dialog by clicking the JS Confirm button and accepting the confirmation

Starting URL: https://the-internet.herokuapp.com/javascript_alerts

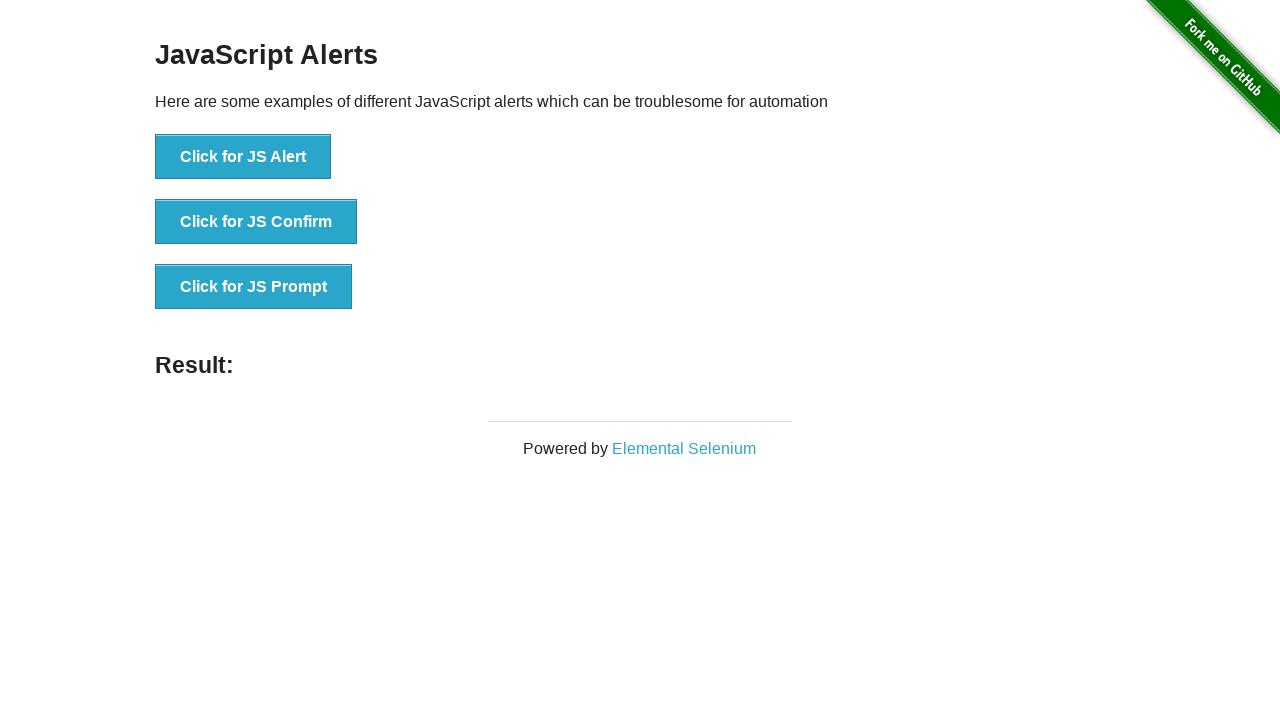

Clicked the JS Confirm button at (256, 222) on xpath=//button[text() = 'Click for JS Confirm']
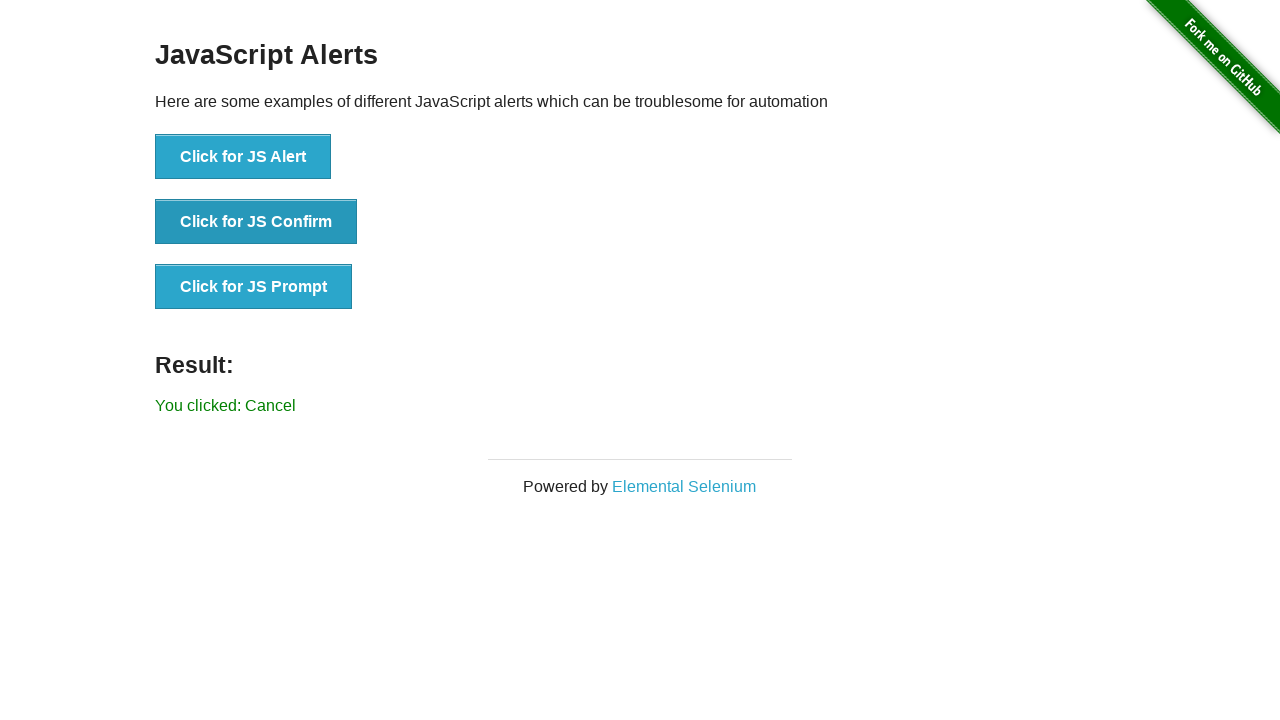

Set up dialog handler to accept confirmation
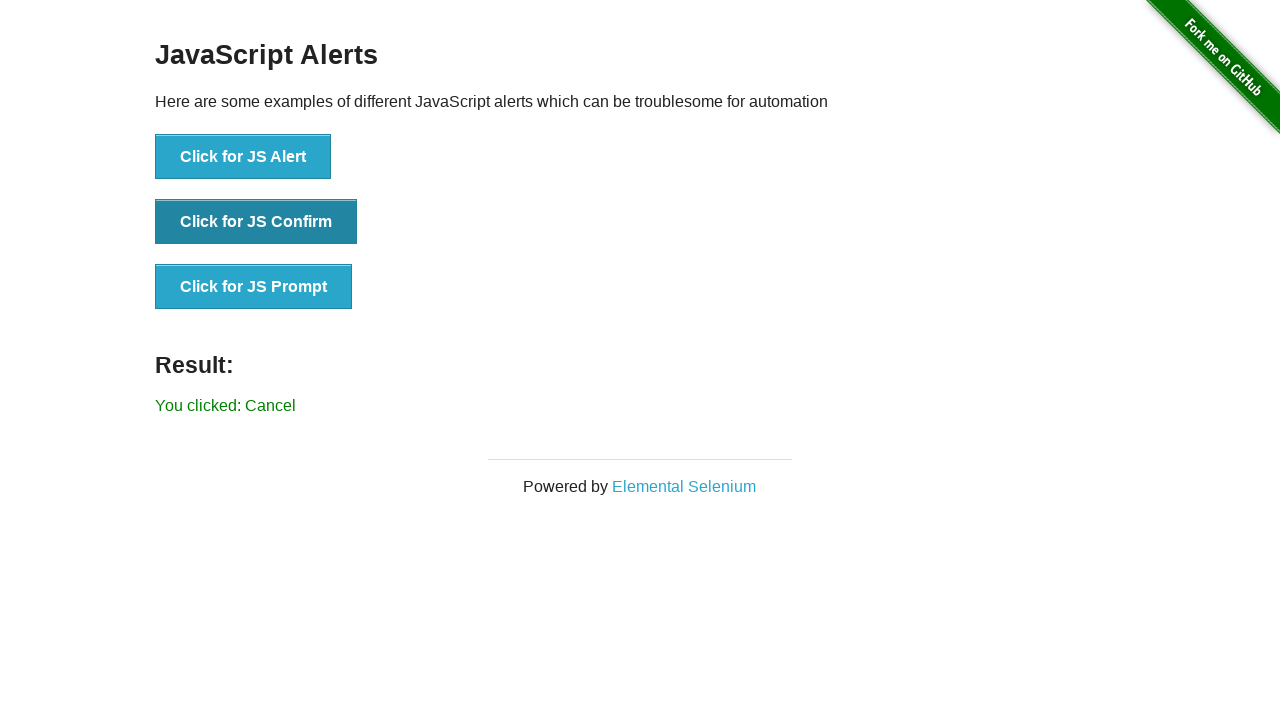

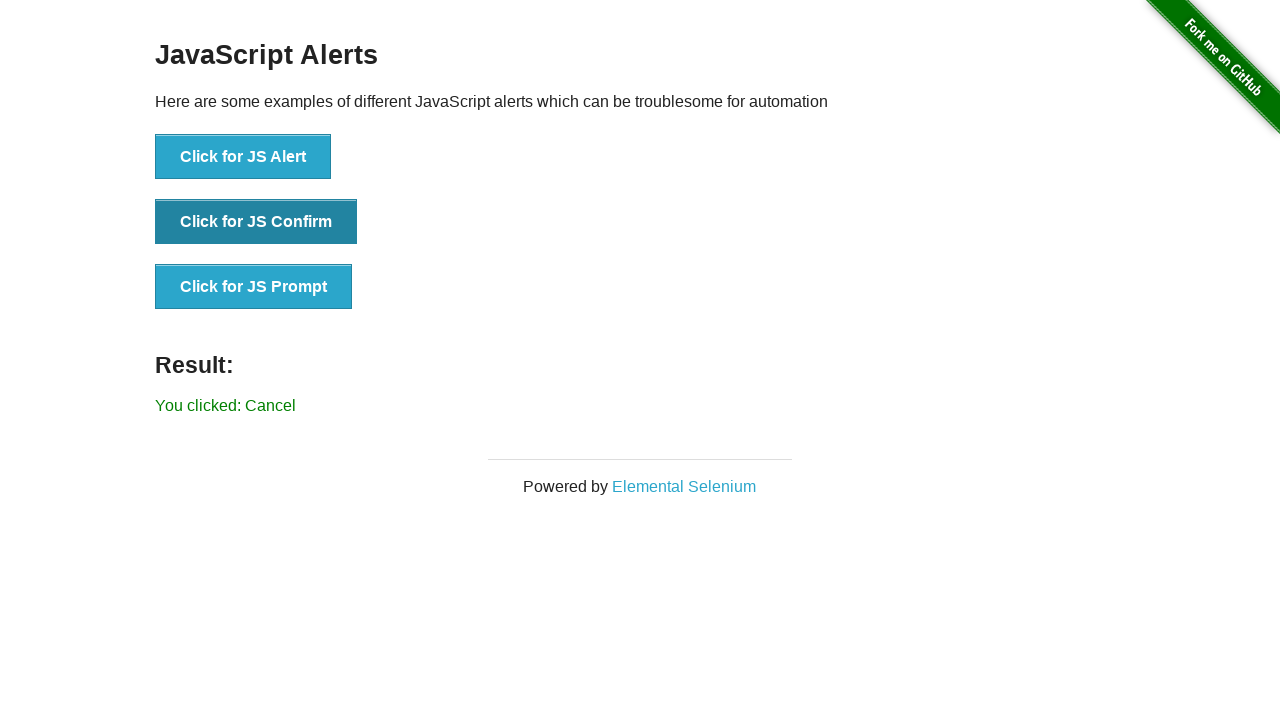